Navigates to a dynamic content page and sets the browser to fullscreen mode for visual testing purposes

Starting URL: http://the-internet.herokuapp.com/dynamic_content

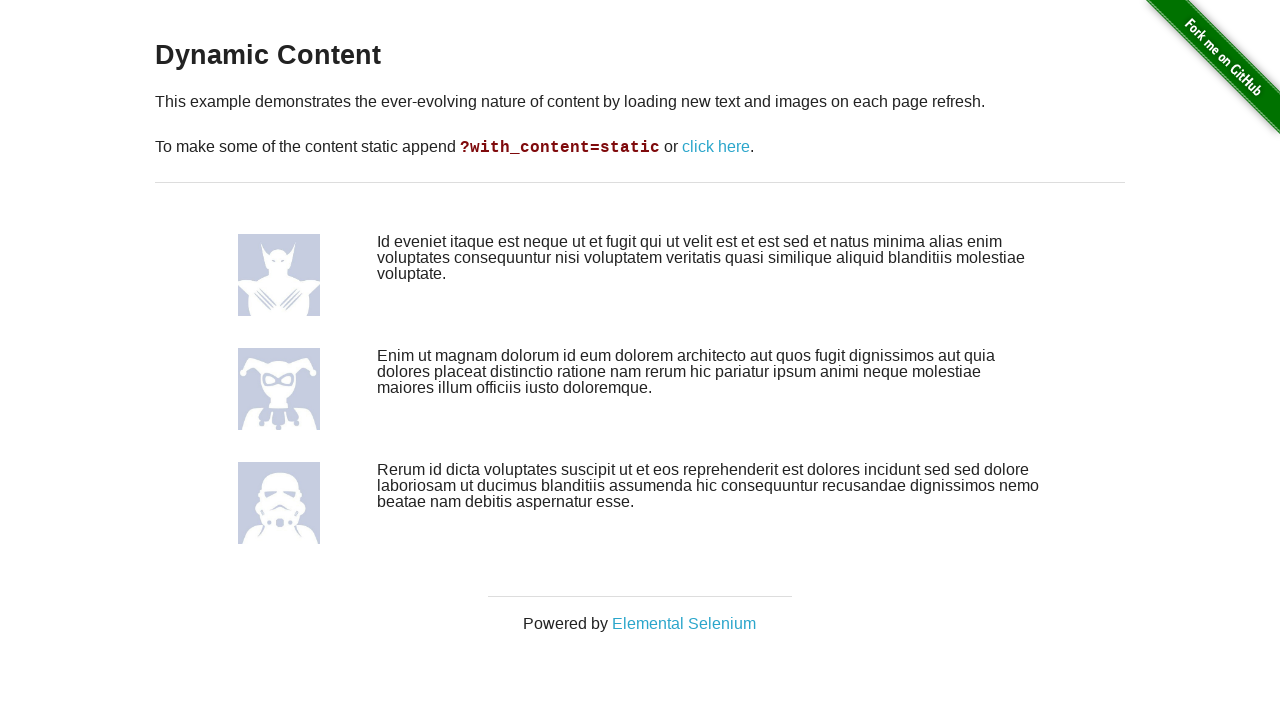

Set browser viewport to 1920x1080 for fullscreen visual testing
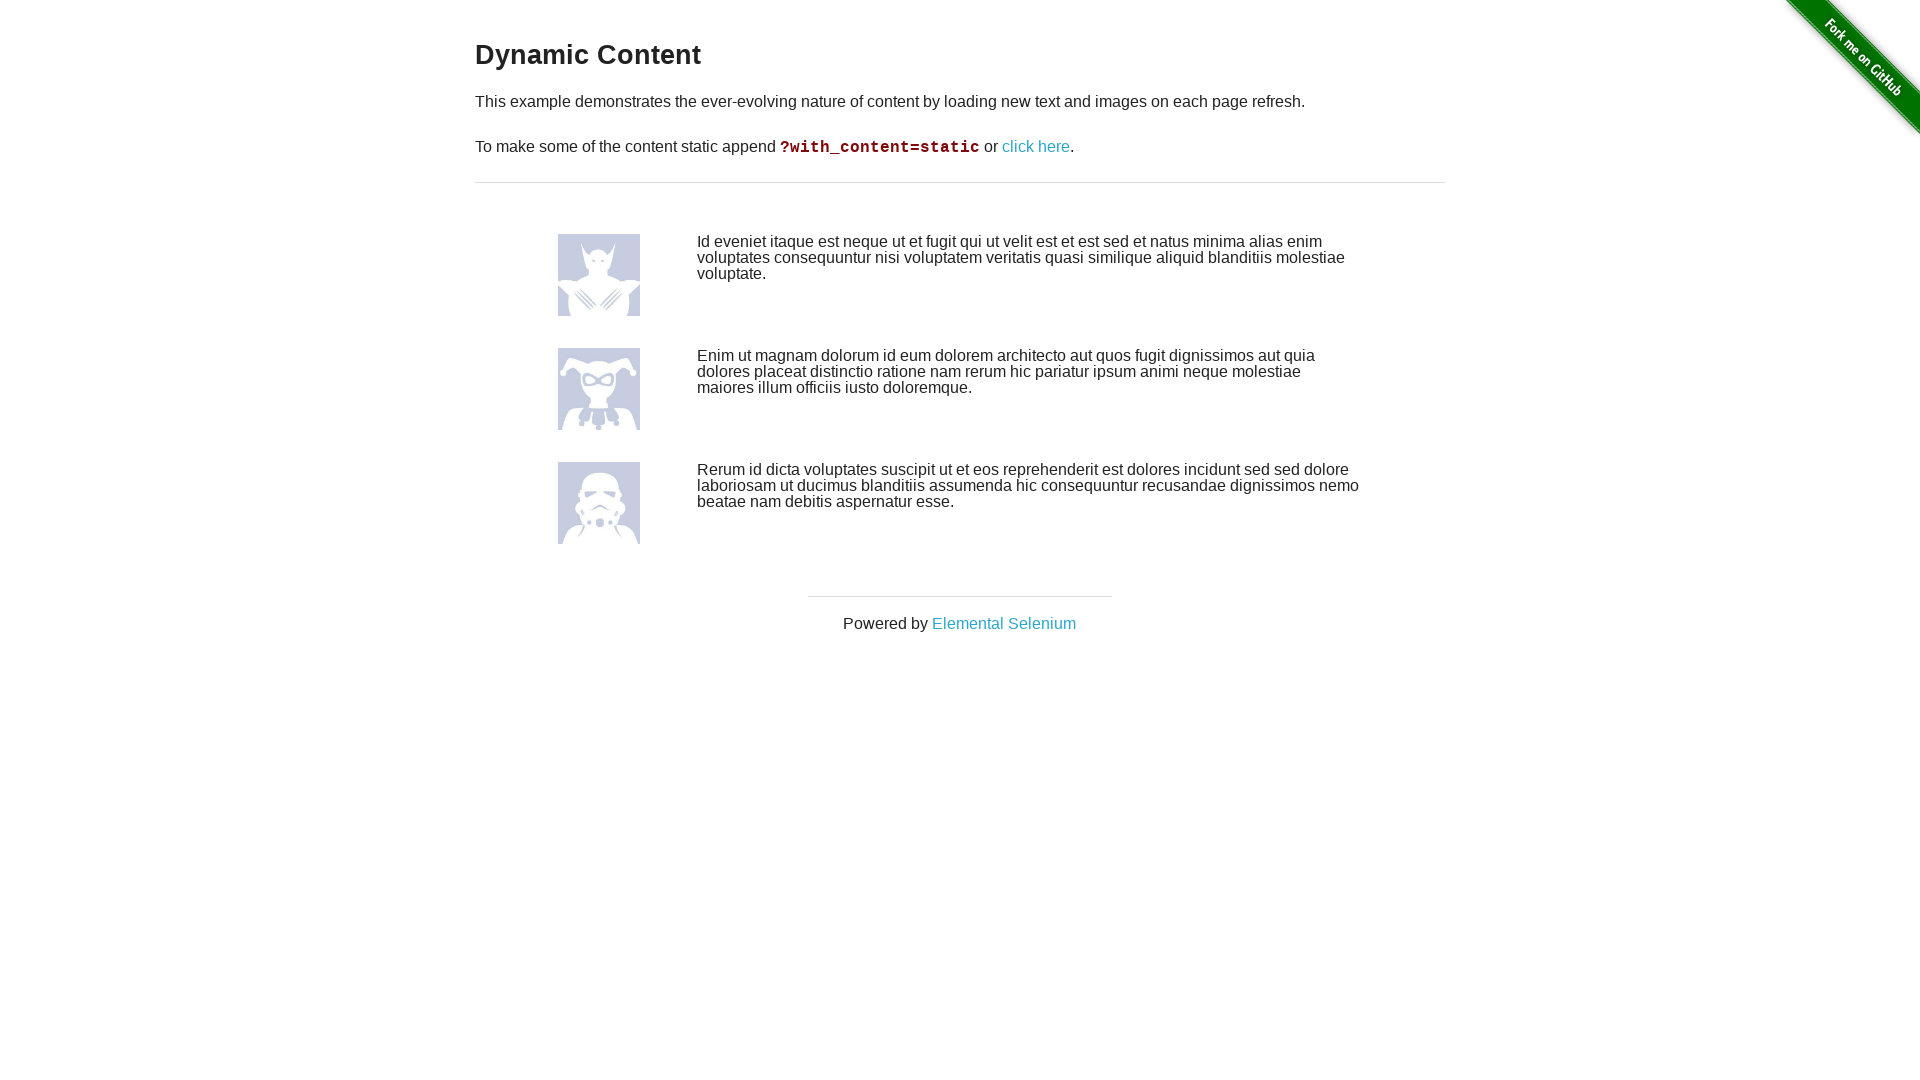

Dynamic content loaded and selector '.large-2.columns' became visible
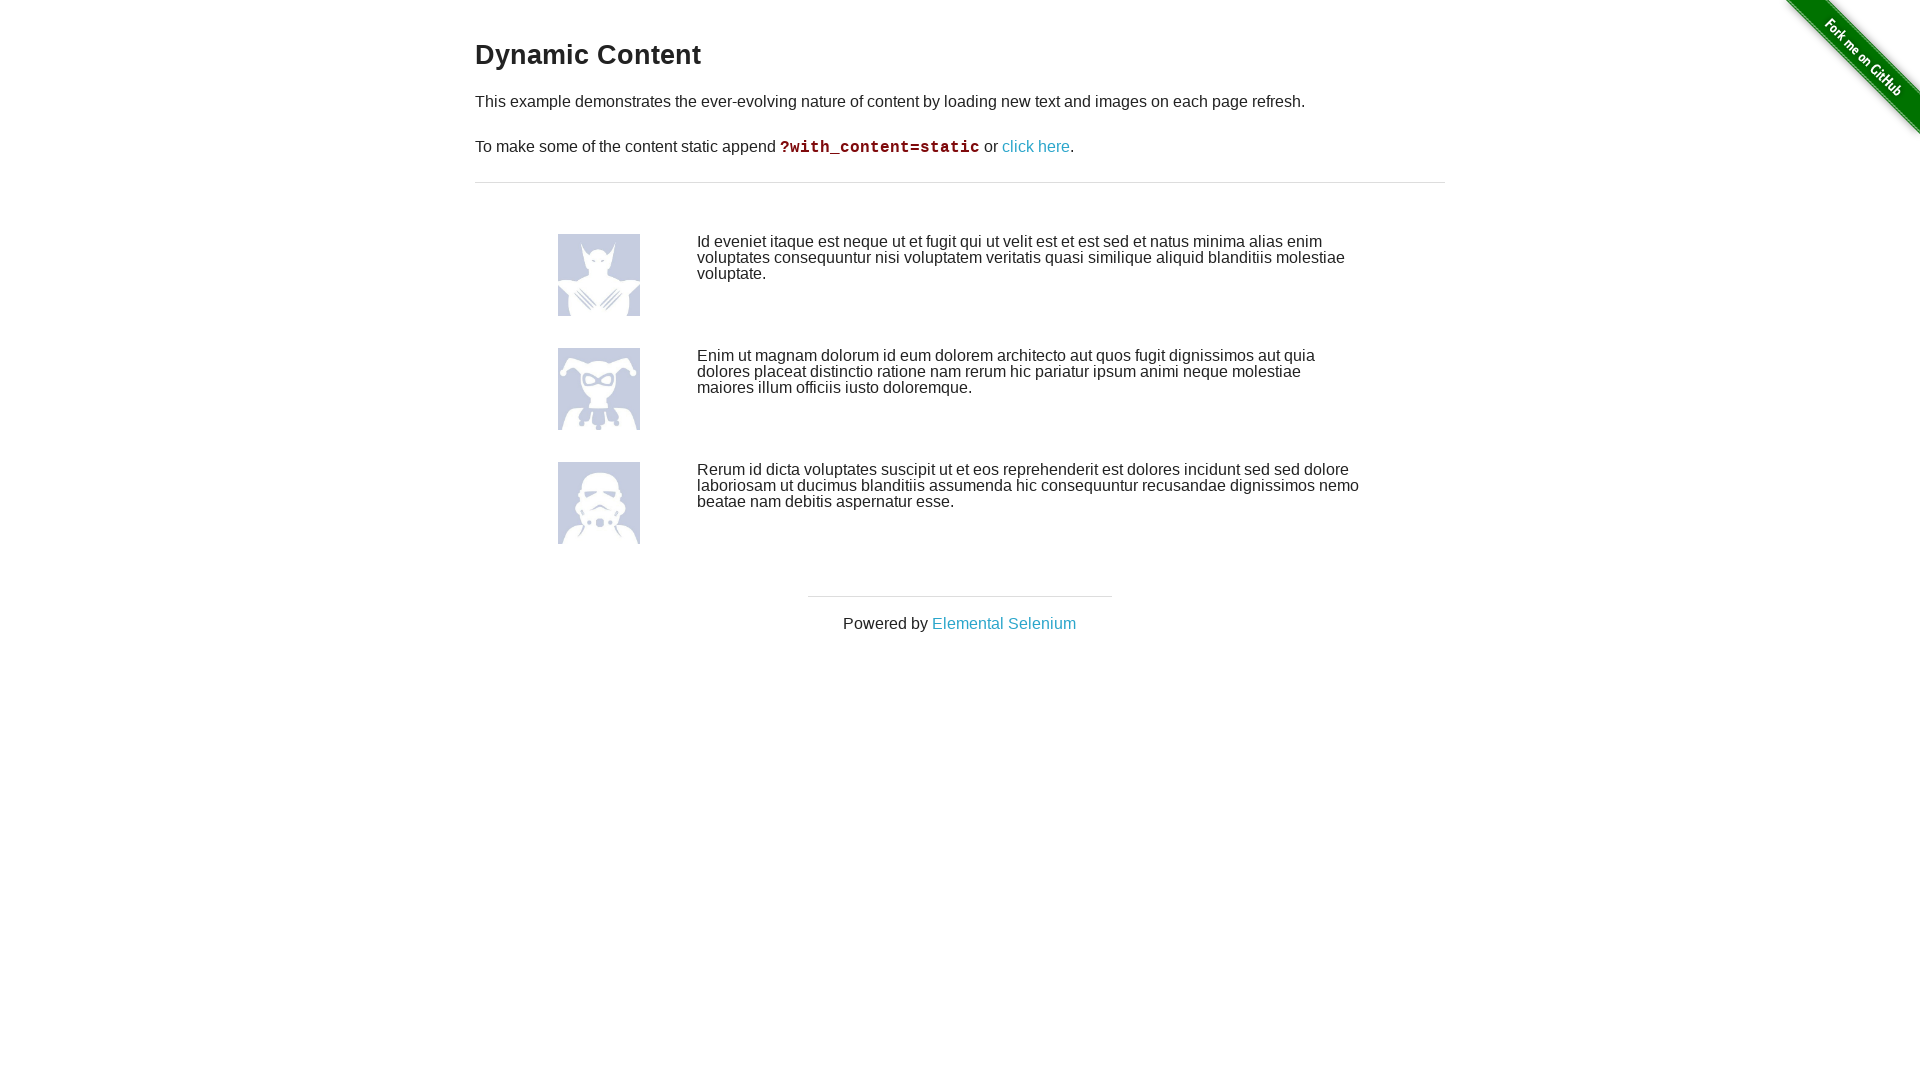

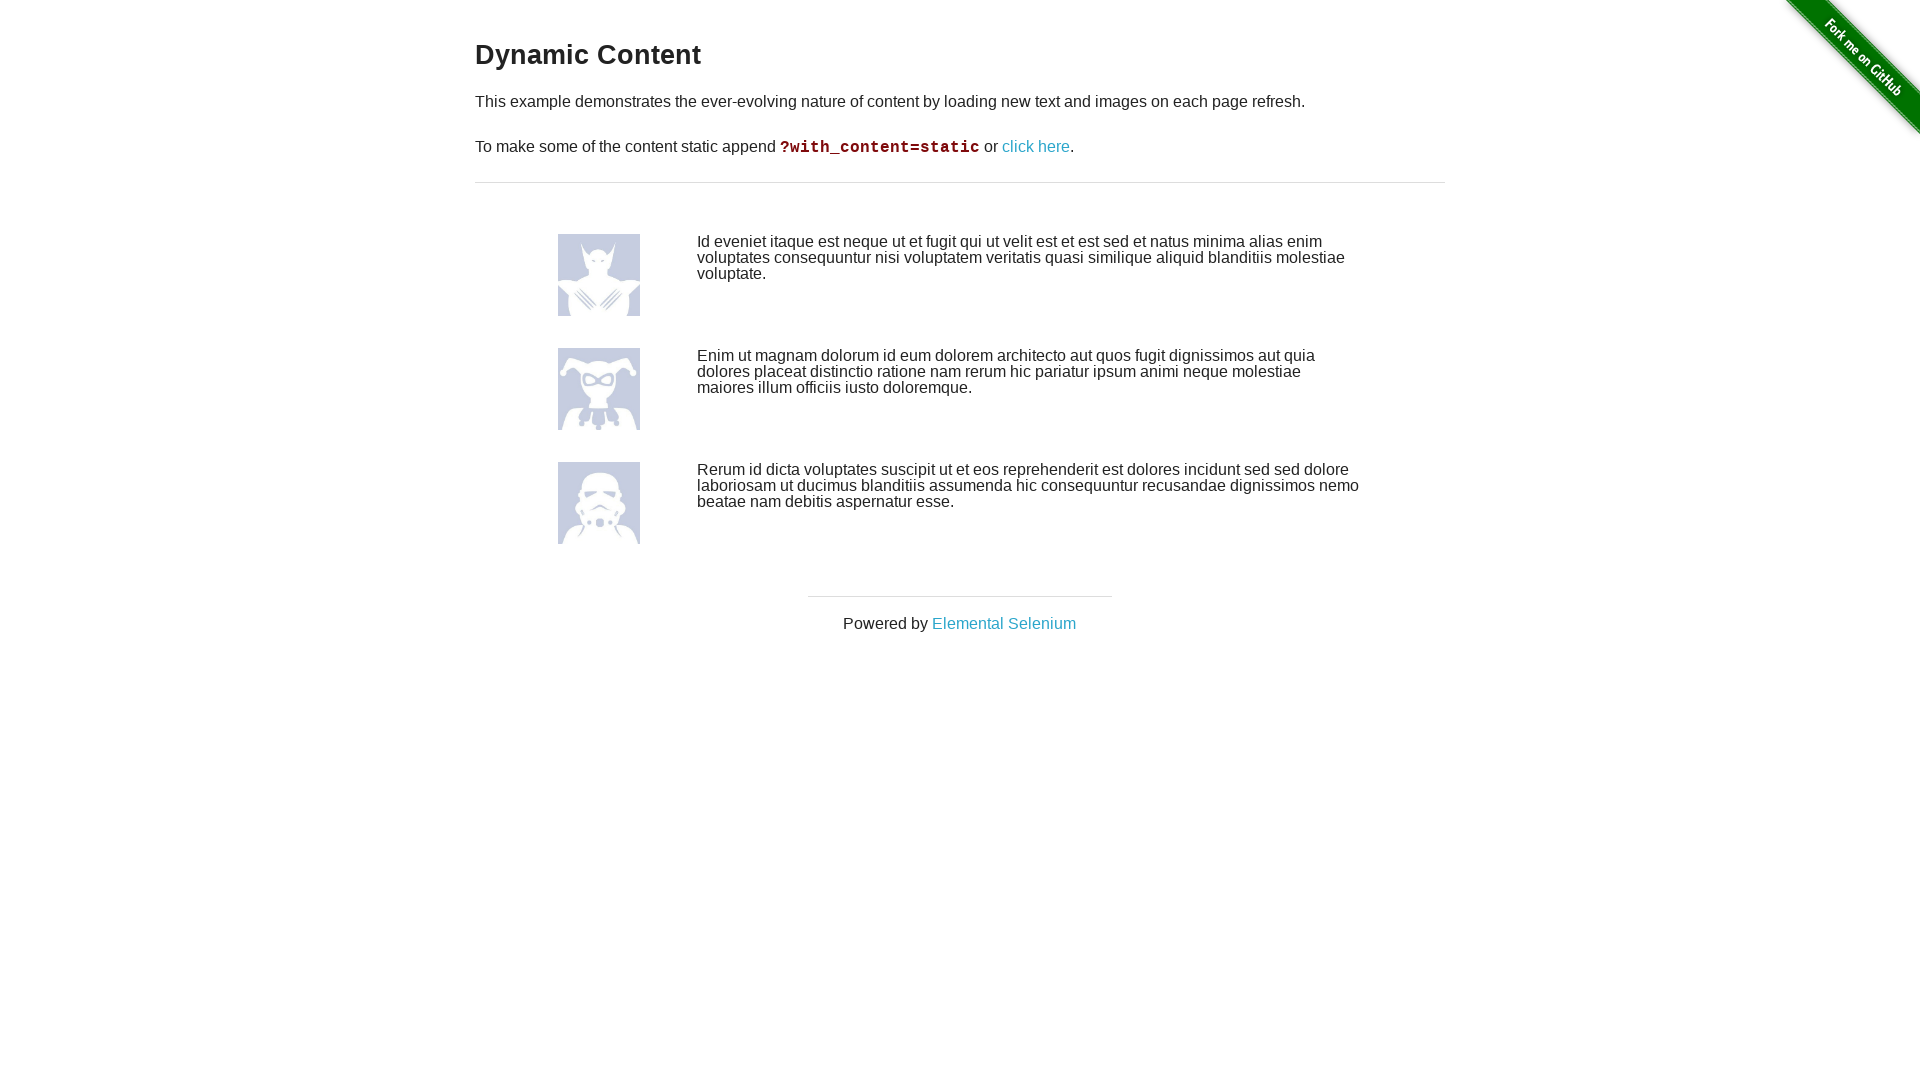